Navigates to the login page and verifies the href attribute of the Elemental Selenium link is correct

Starting URL: https://the-internet.herokuapp.com/

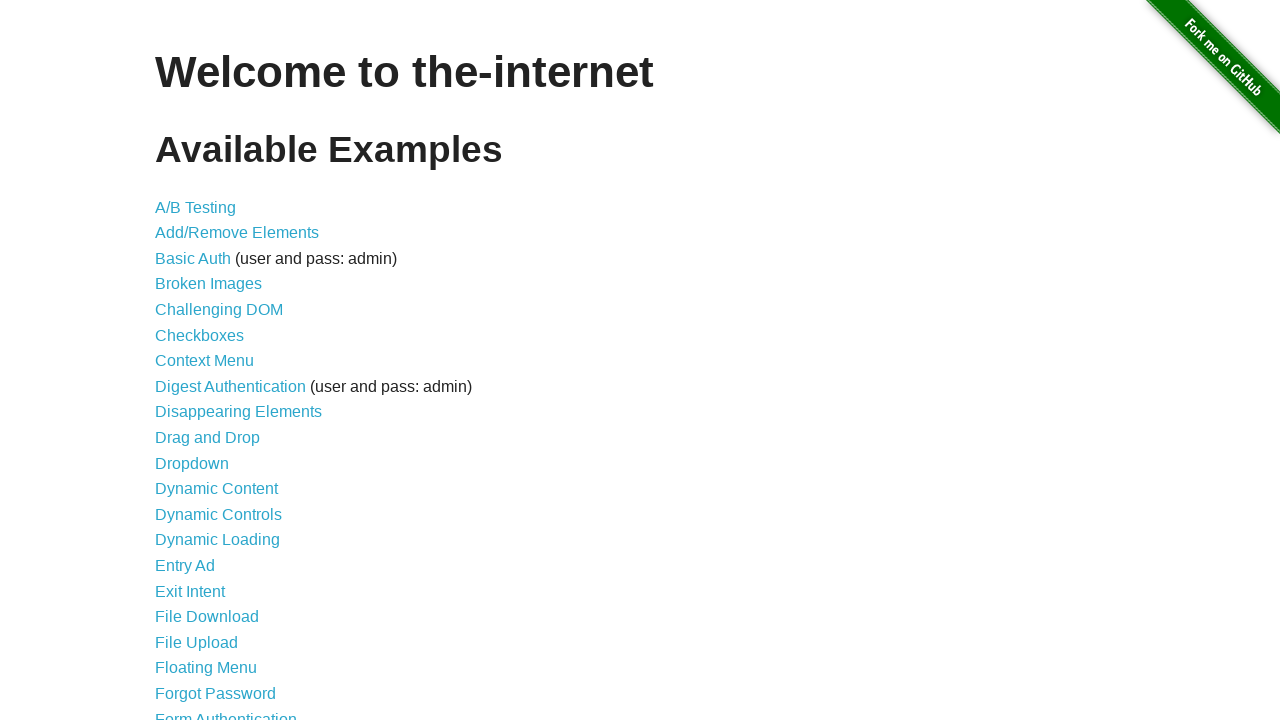

Navigated to the Internet homepage
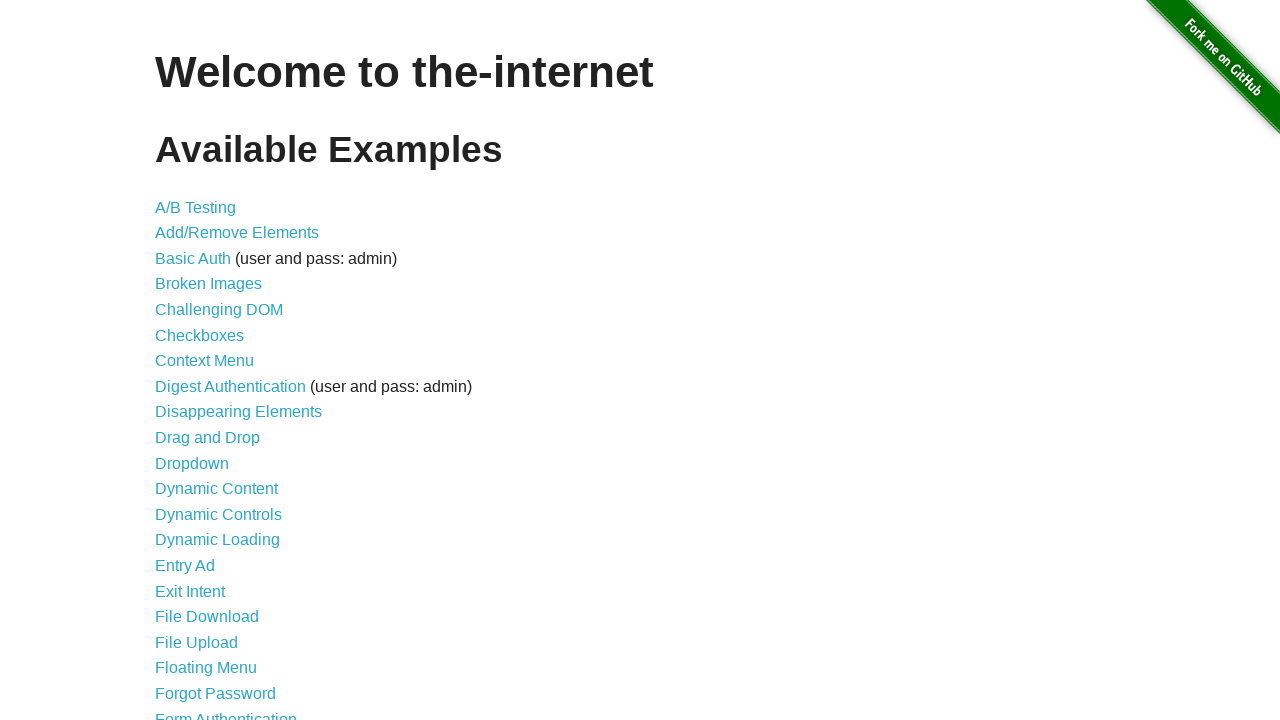

Clicked on login link at (226, 712) on a[href="/login"]
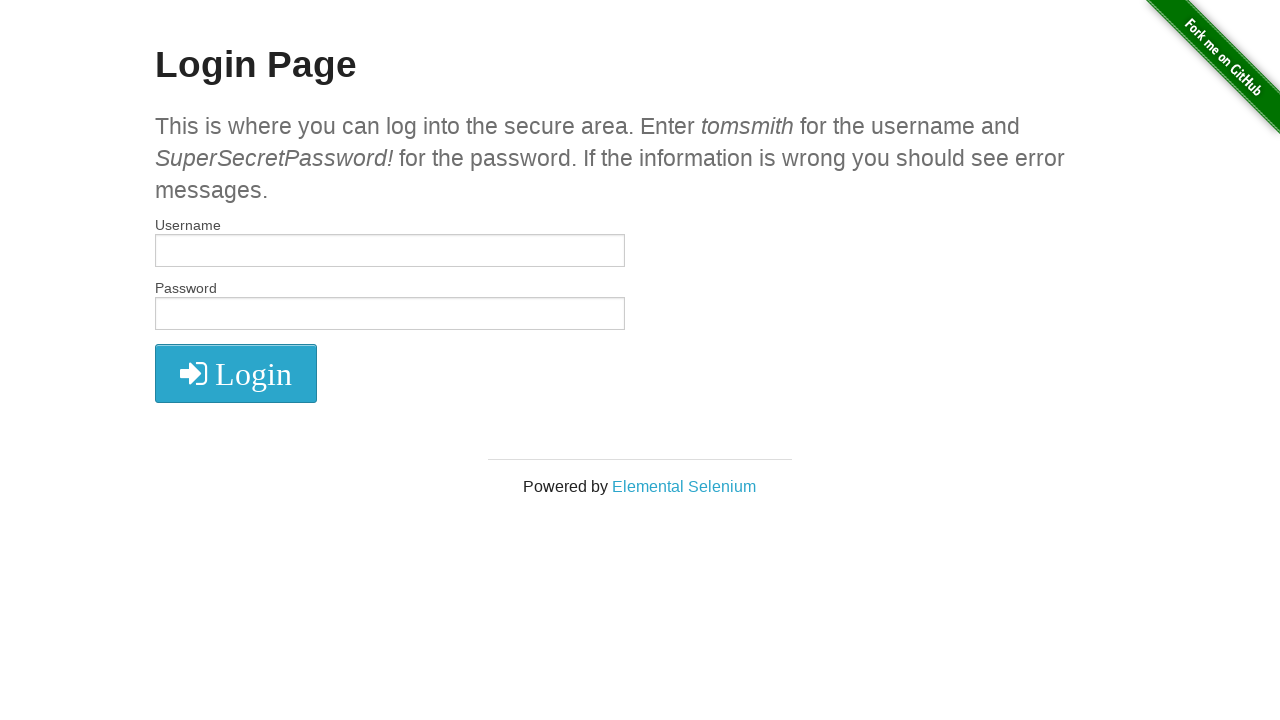

Located Elemental Selenium link
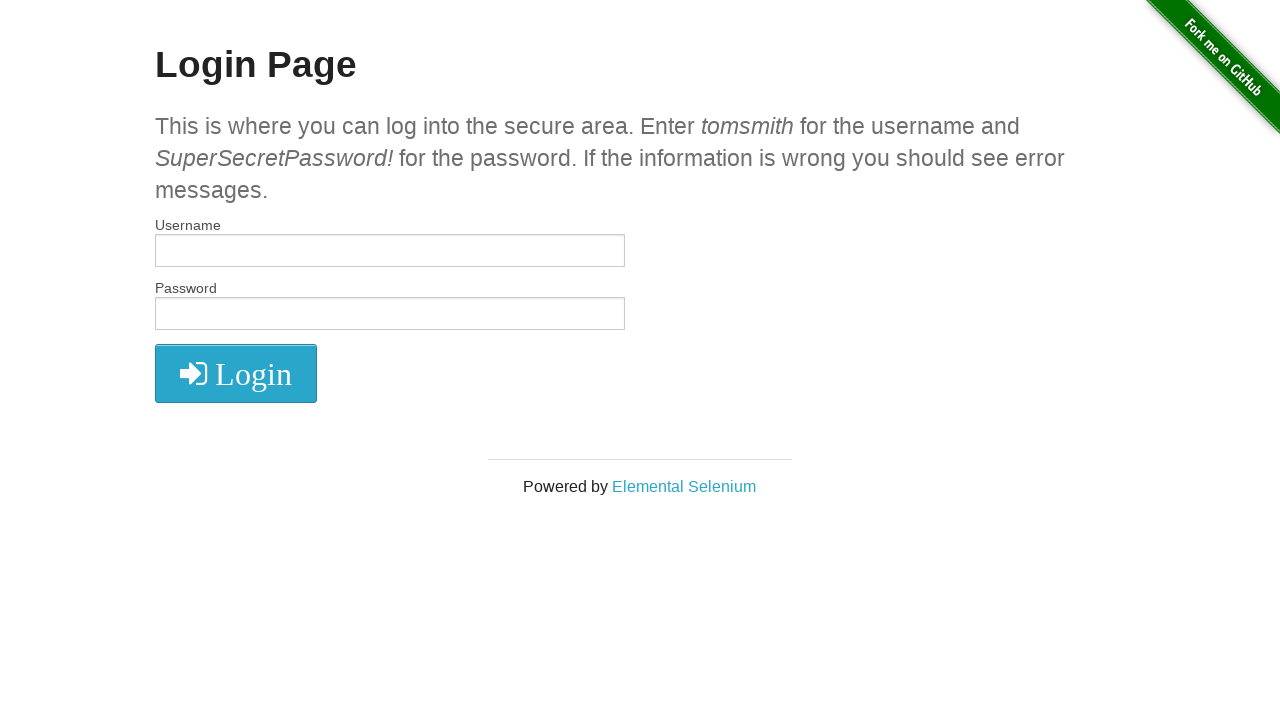

Elemental Selenium link is visible and ready
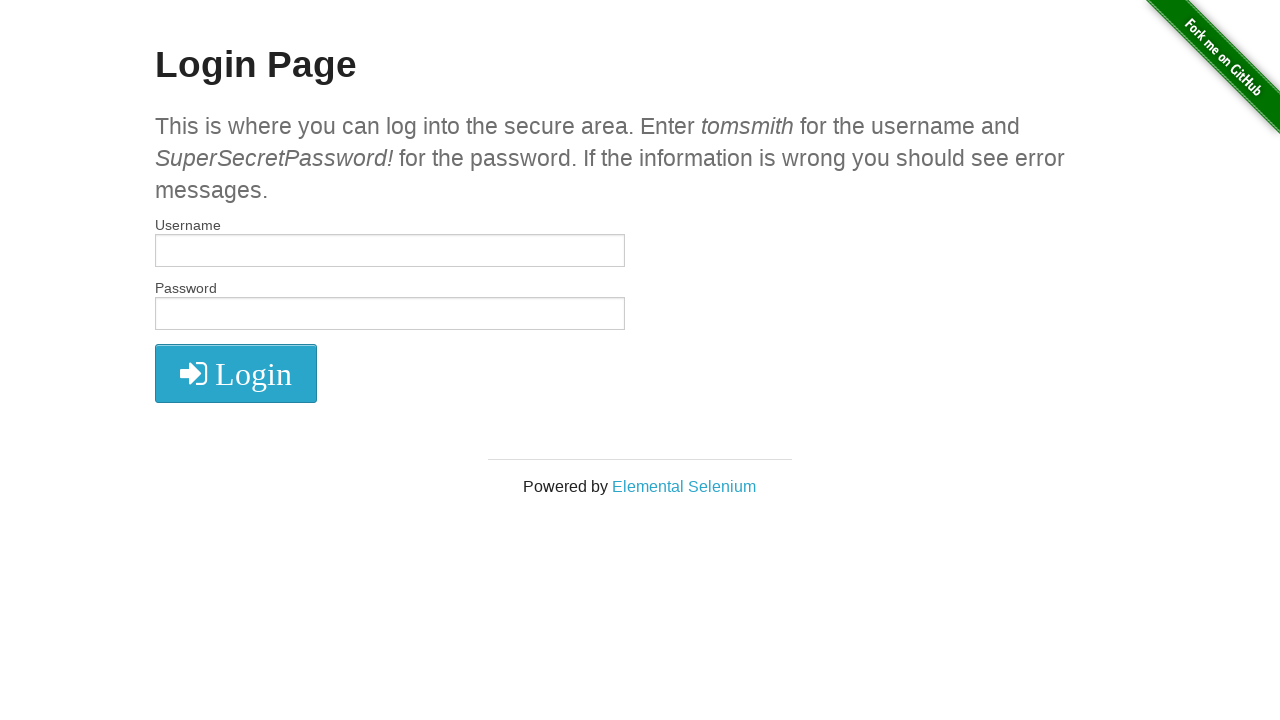

Verified href attribute of Elemental Selenium link is correct
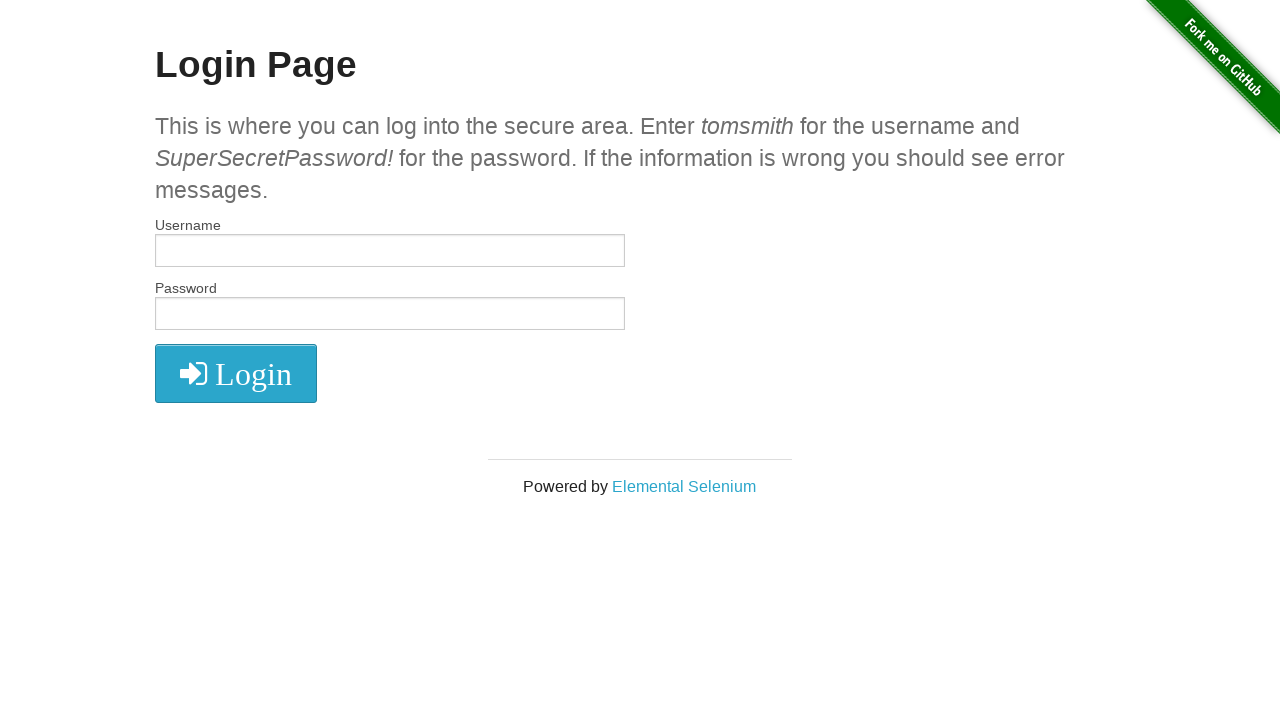

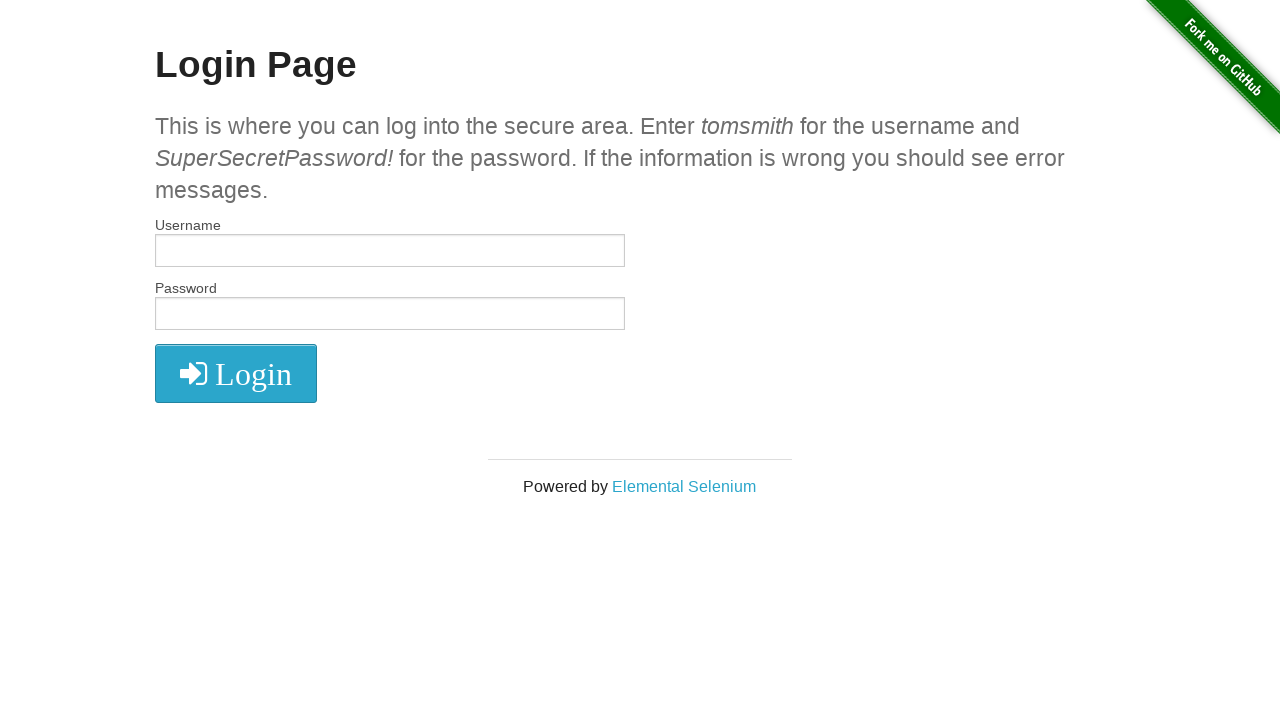